Tests the text input functionality by navigating to the Text Input page, entering a new button name, and verifying the button text updates

Starting URL: http://uitestingplayground.com/home

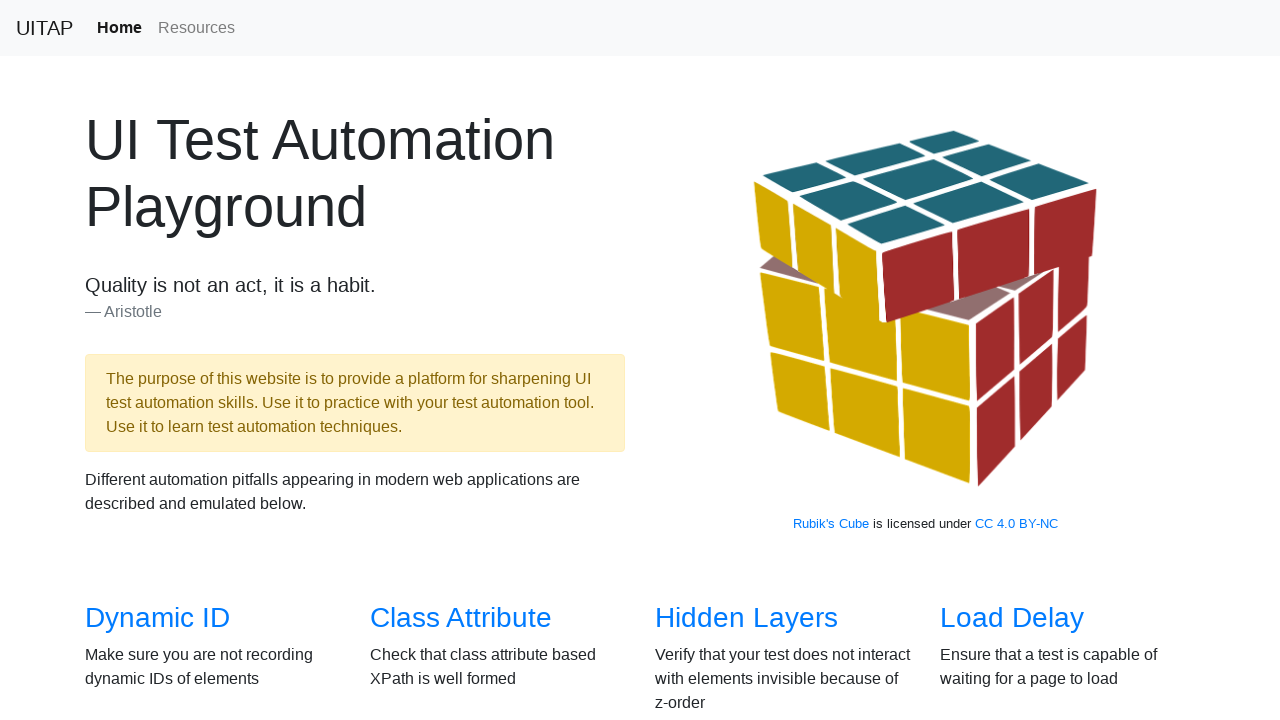

Clicked on Text Input link from overview section at (1002, 360) on xpath=//section[@id='overview']//a[text()='Text Input']
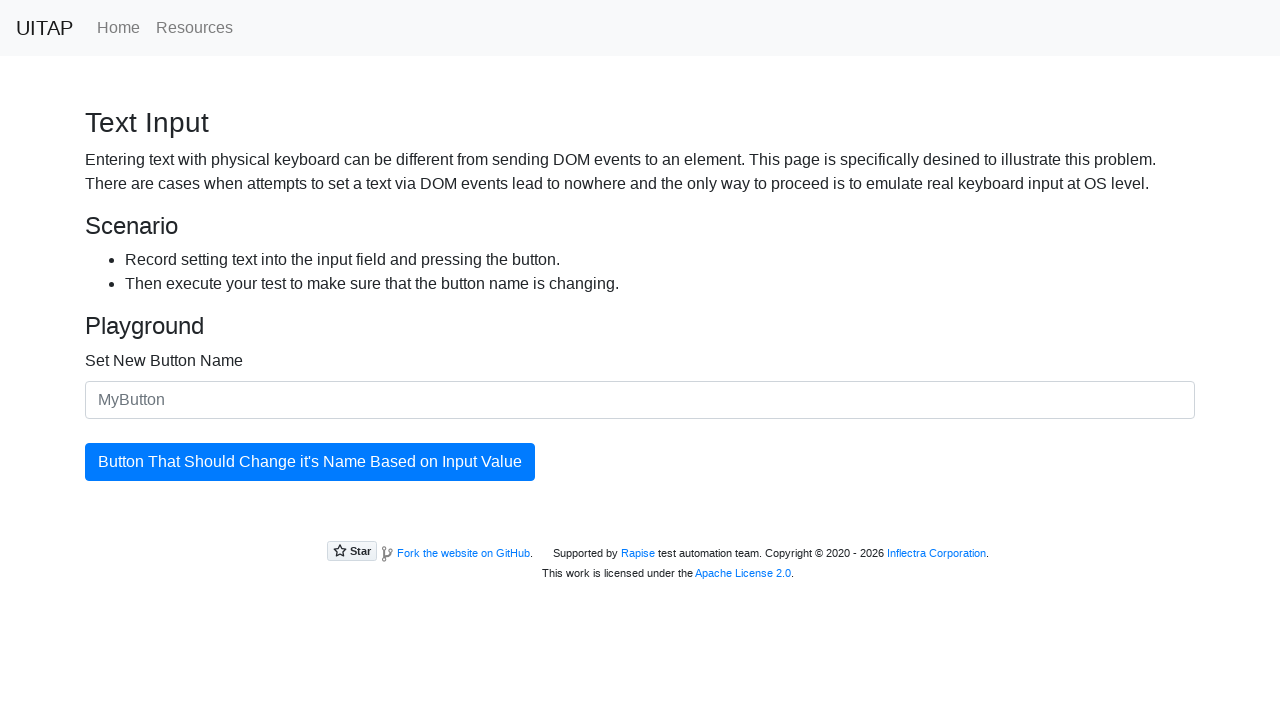

Filled text input field with 'new button name' on input#newButtonName
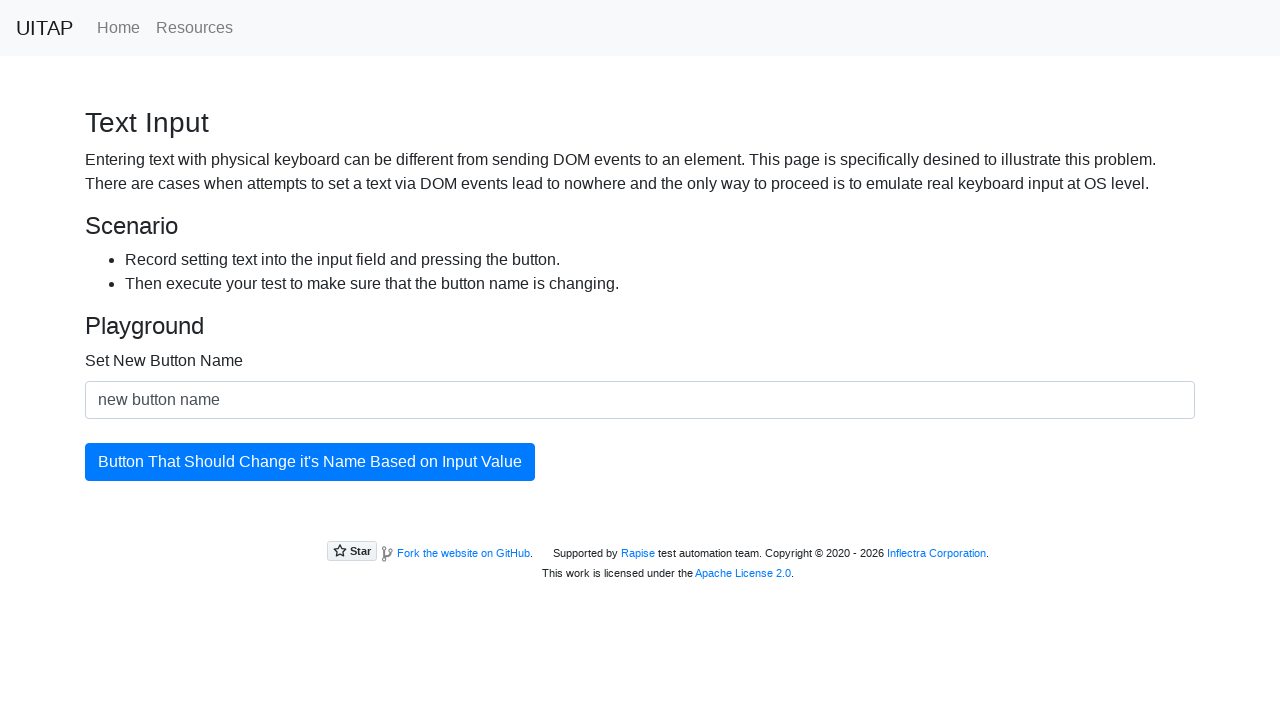

Clicked the updating button to apply new button name at (310, 462) on button#updatingButton
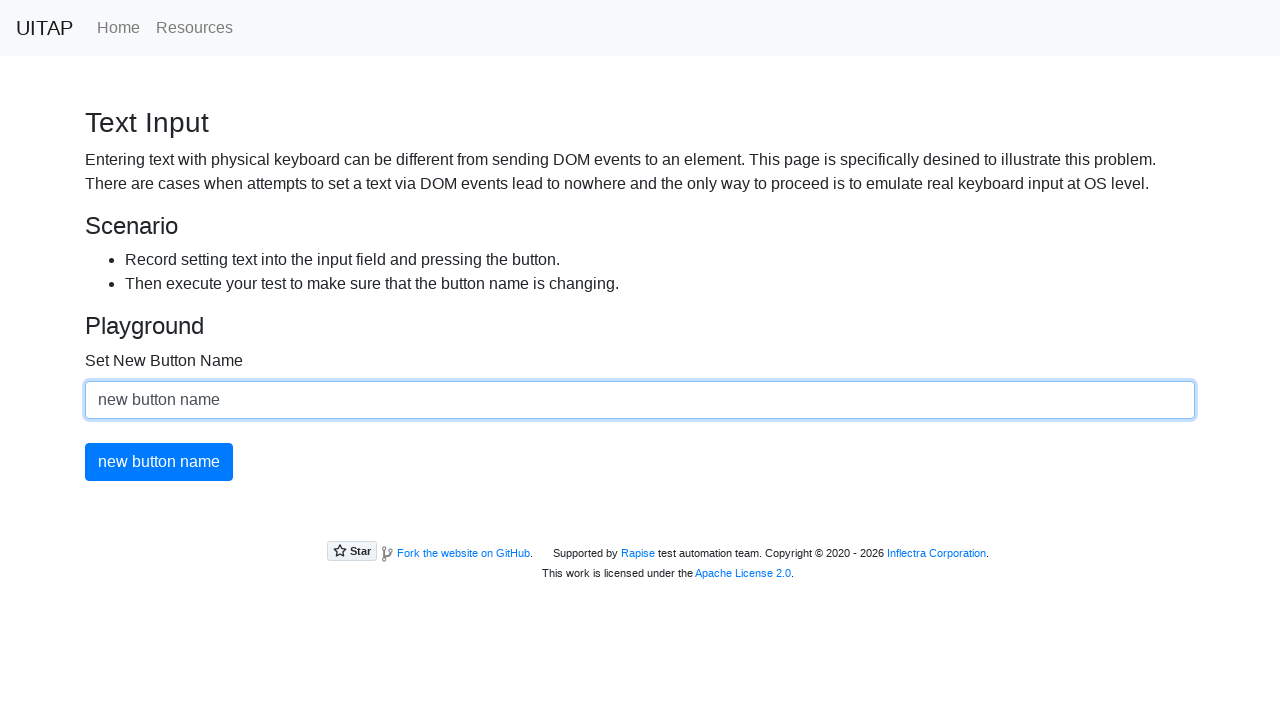

Verified button element is visible after update
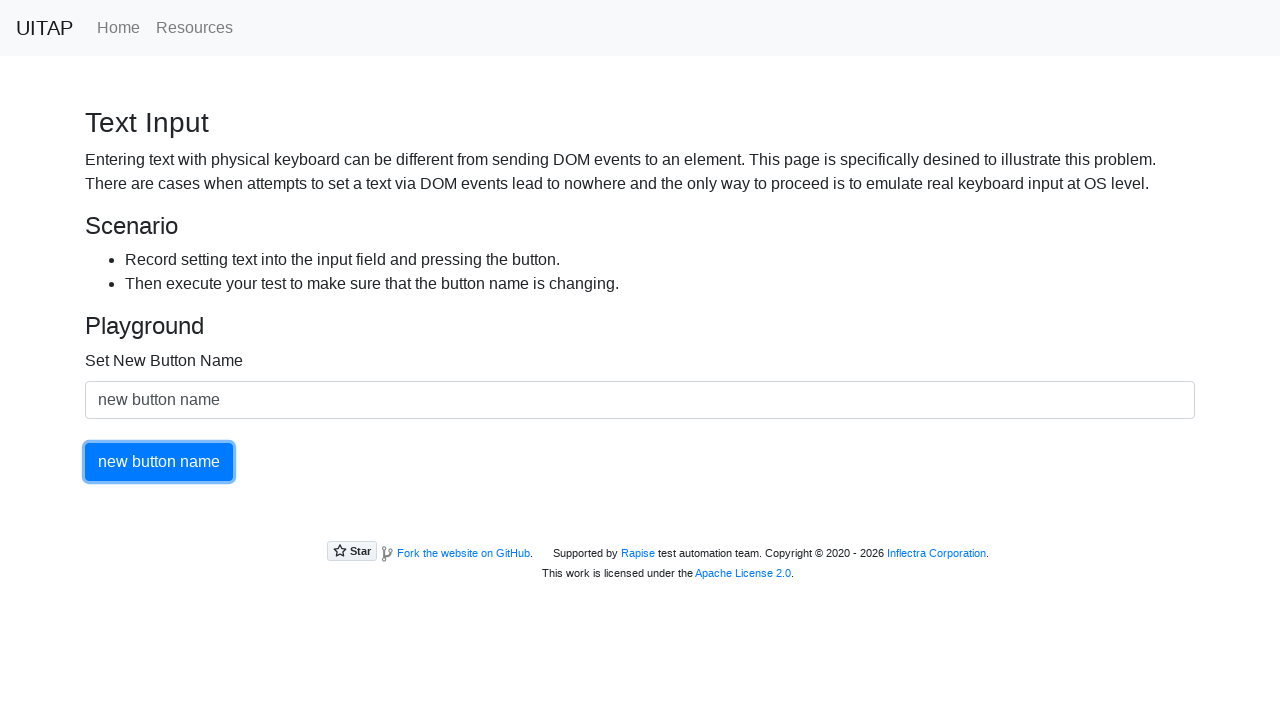

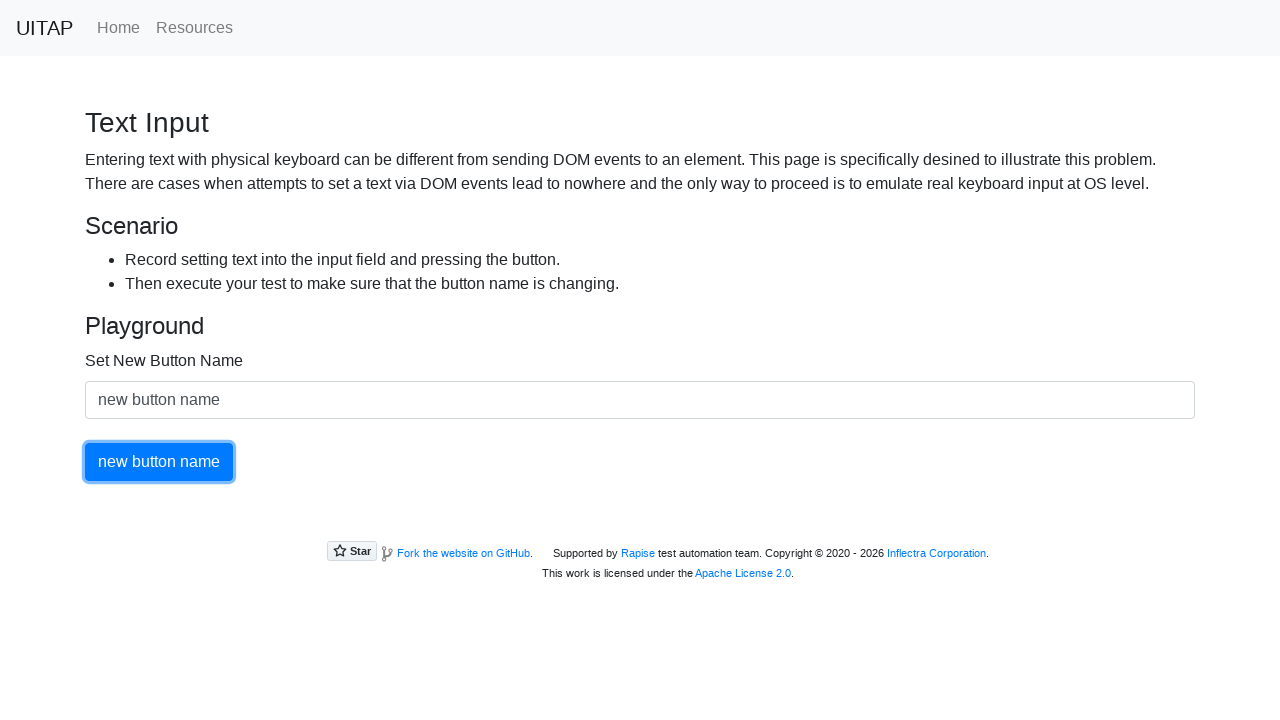